Tests moving mouse to an element with an offset

Starting URL: https://www.selenium.dev/selenium/web/mouse_interaction.html

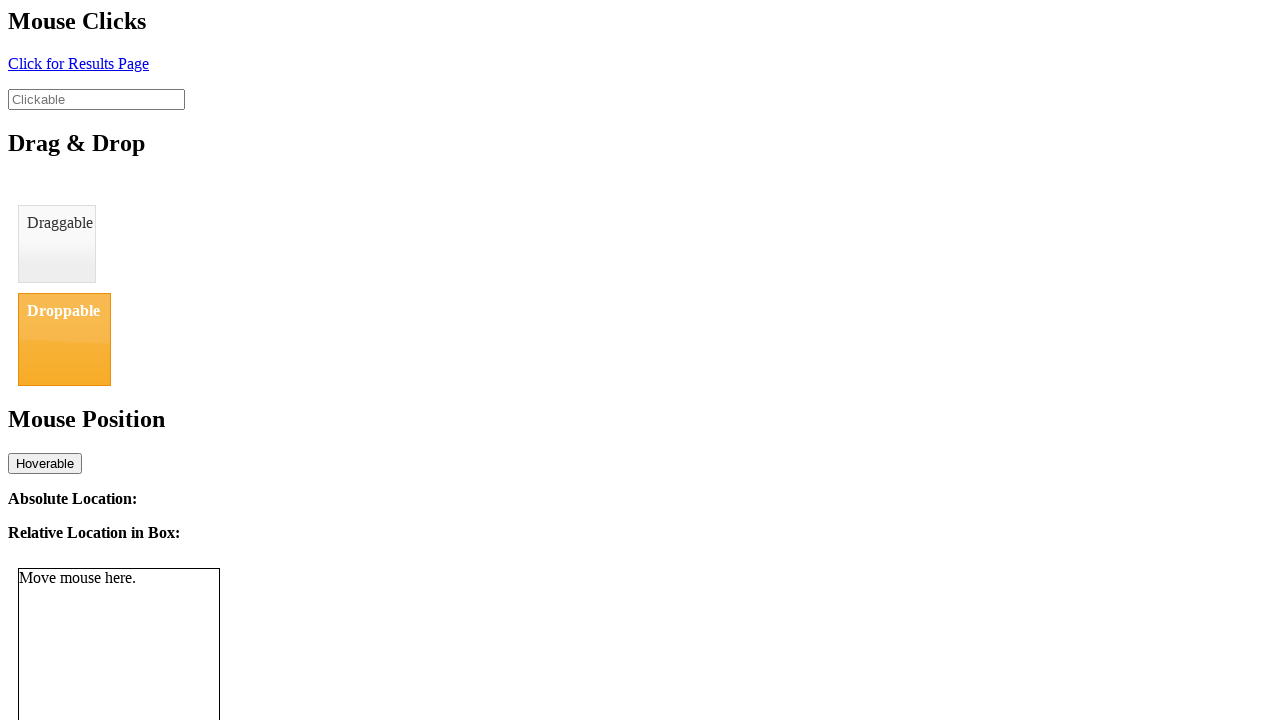

Located the mouse tracker element
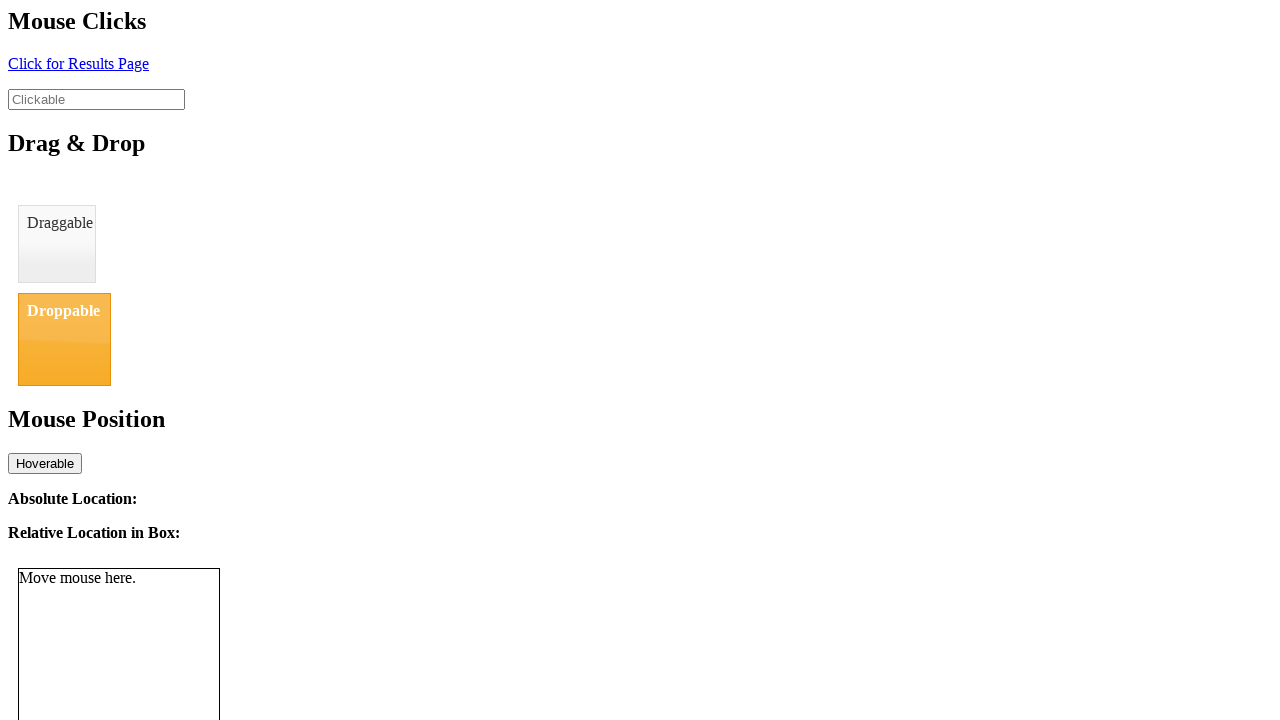

Retrieved bounding box coordinates of mouse tracker element
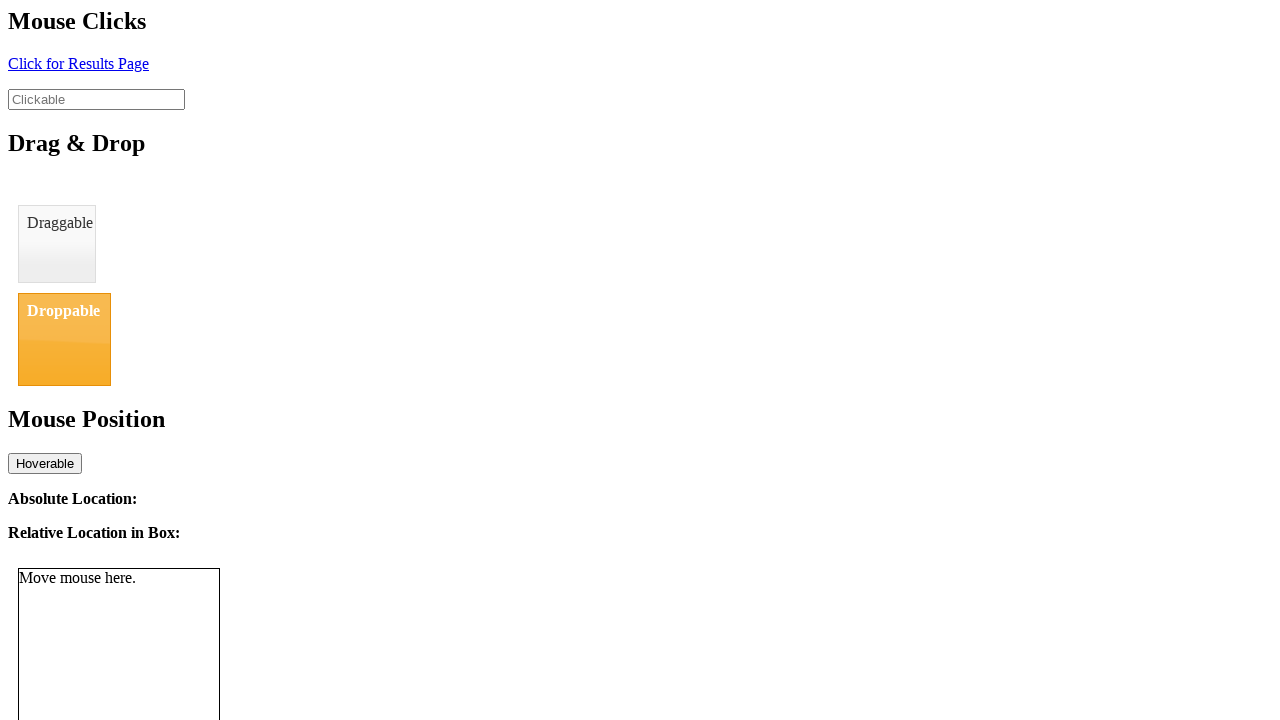

Moved mouse to element center with 8px offset at (127, 669)
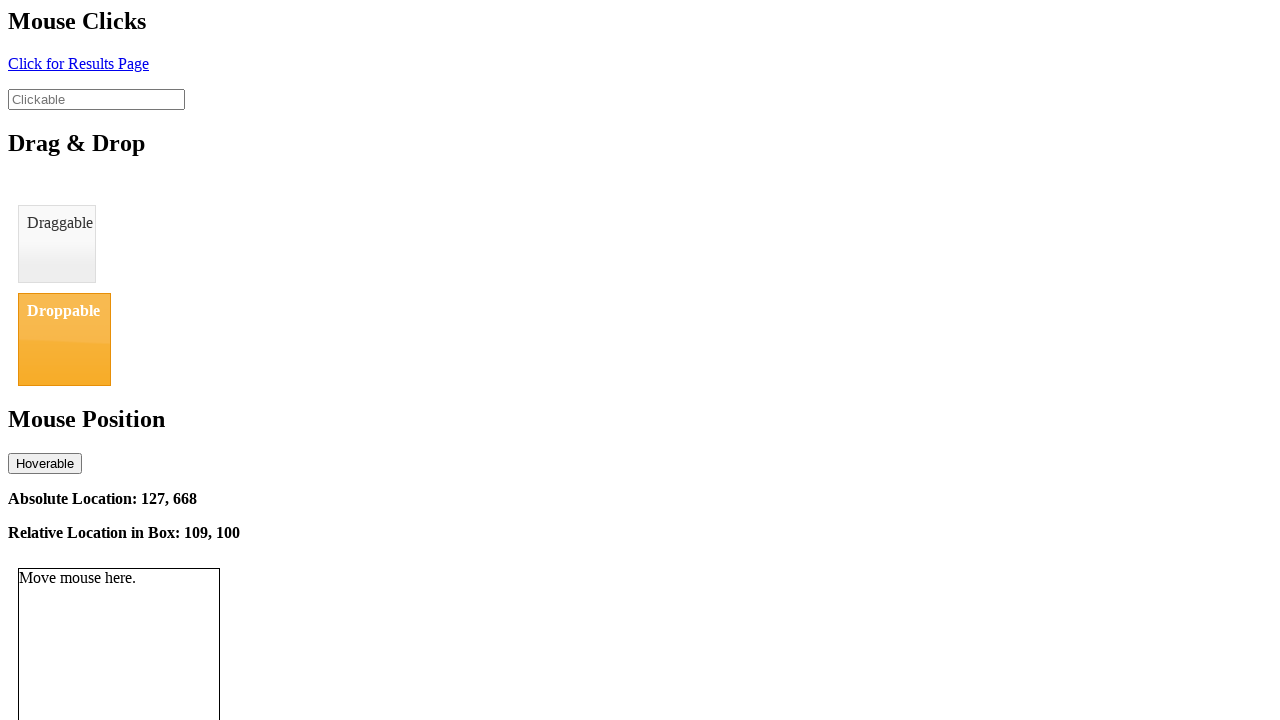

Relative location element appeared after mouse movement
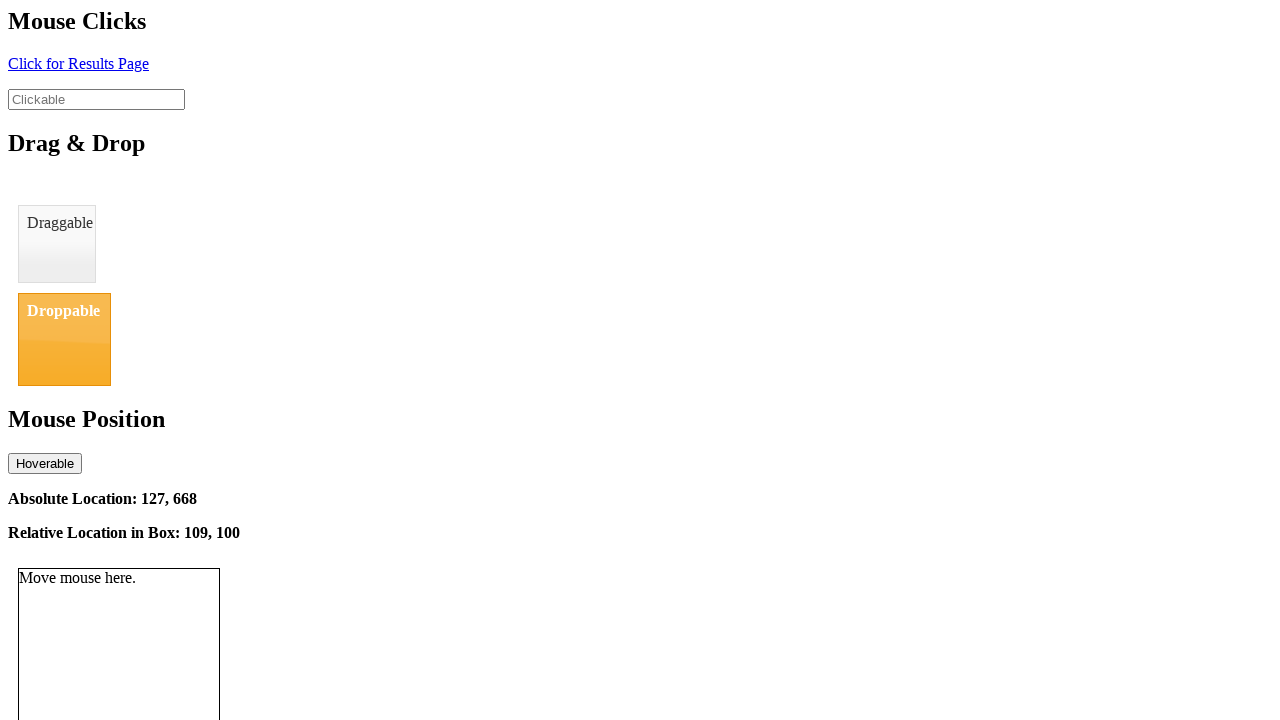

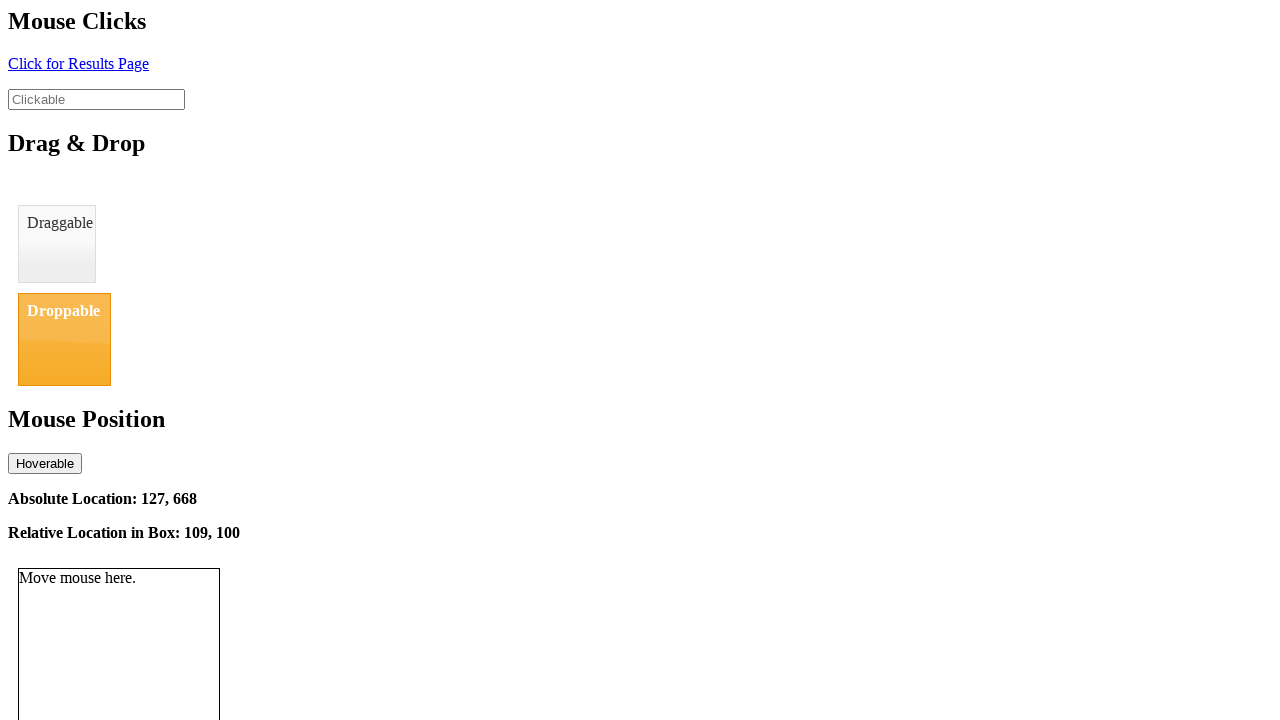